Tests form interaction on a test automation practice site by filling a name field and clicking a checkbox using JavaScript execution methods

Starting URL: https://testautomationpractice.blogspot.com/

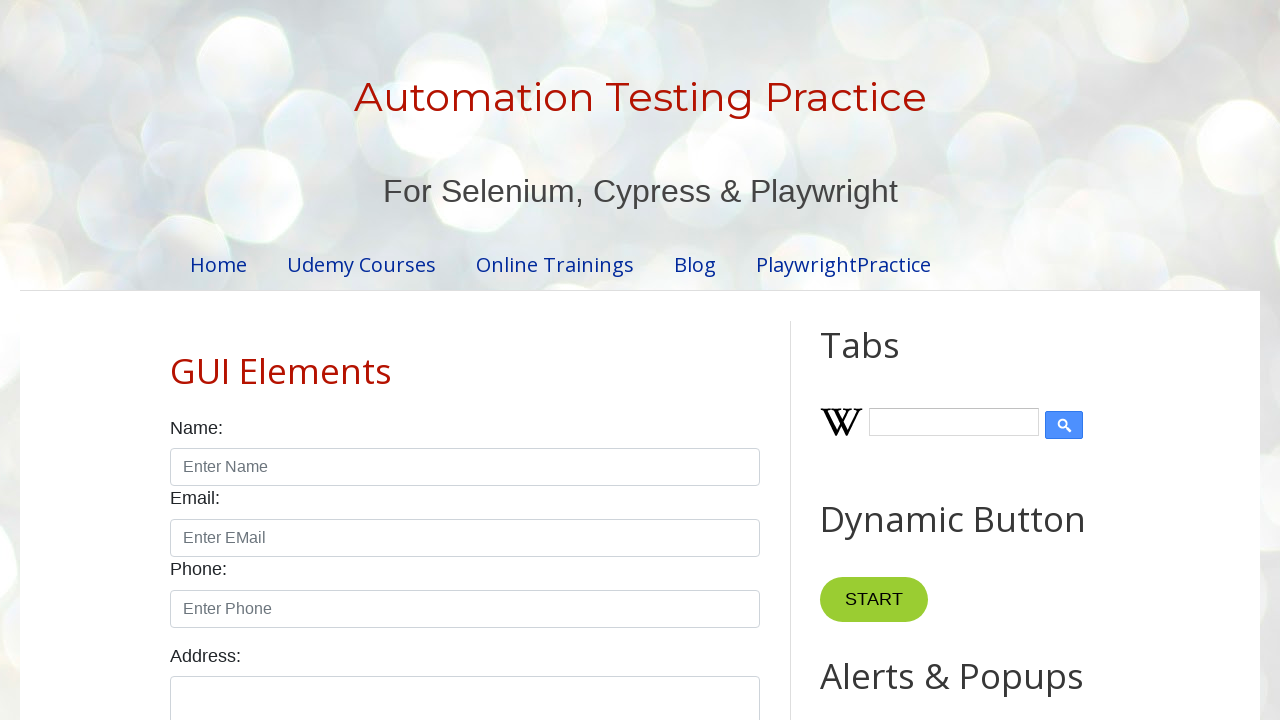

Navigated to test automation practice site
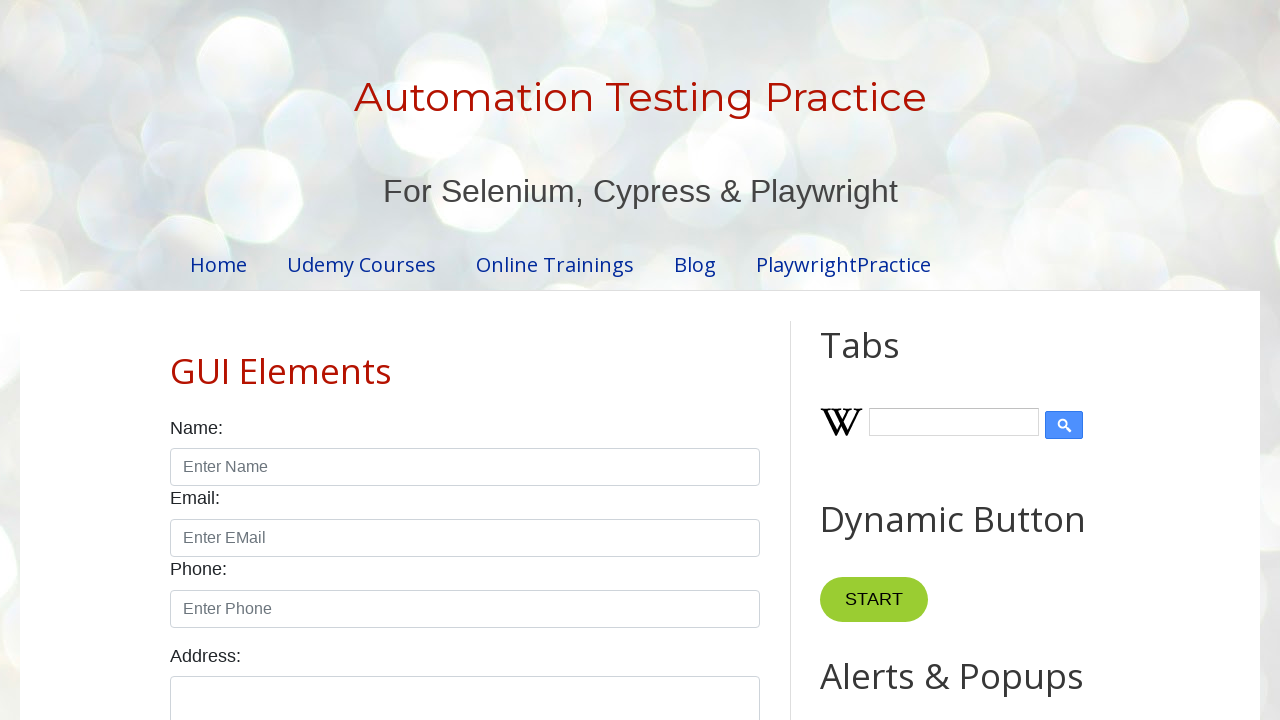

Filled name field with 'Muneswar Reddy' using JavaScript execution
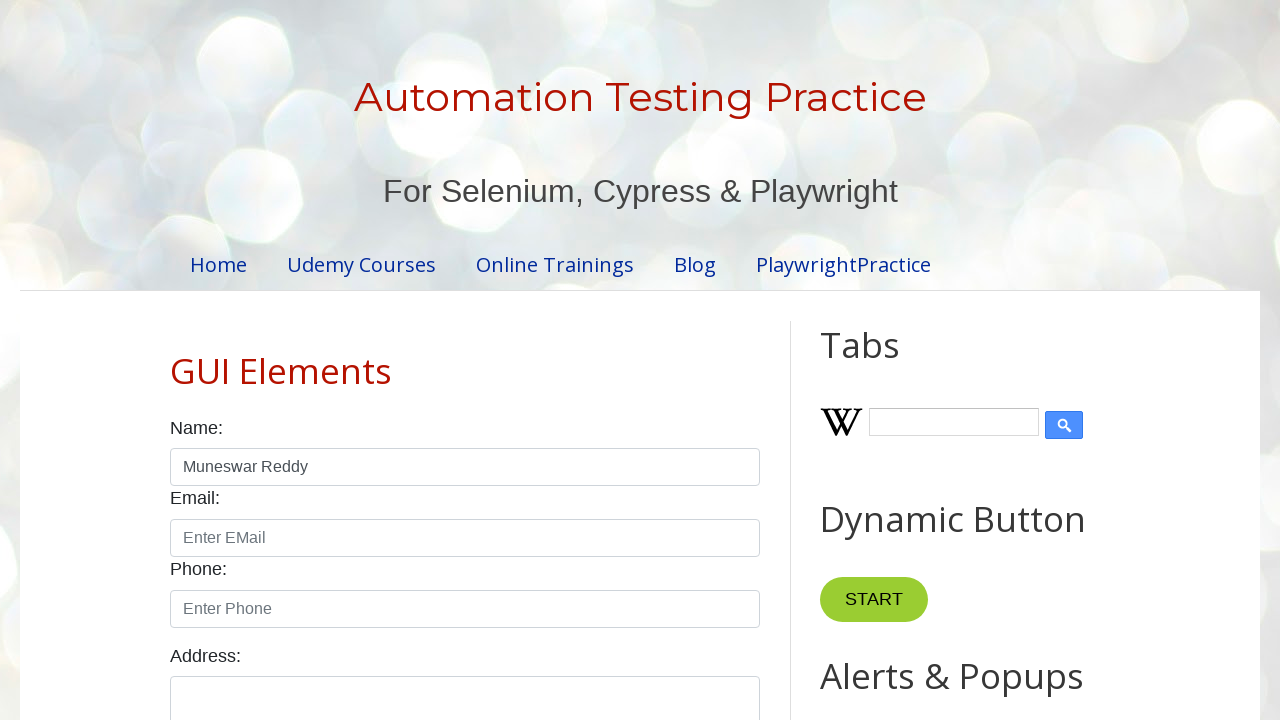

Clicked Monday checkbox using JavaScript execution
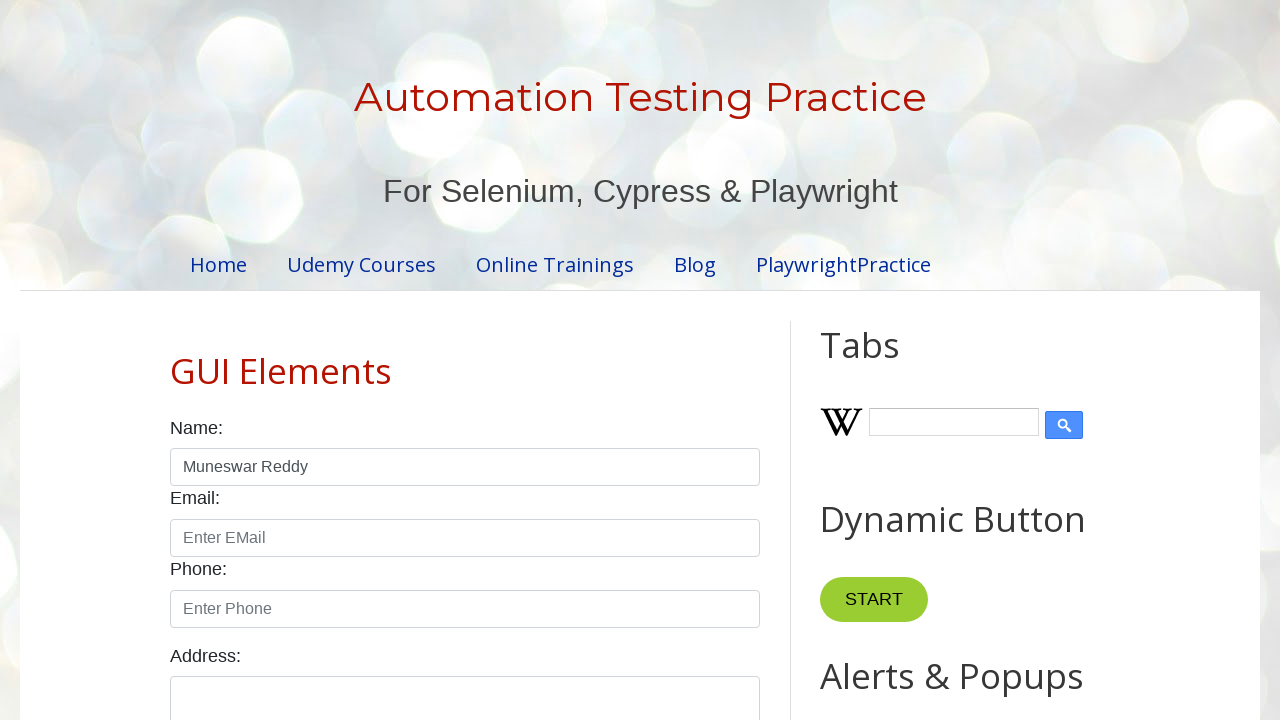

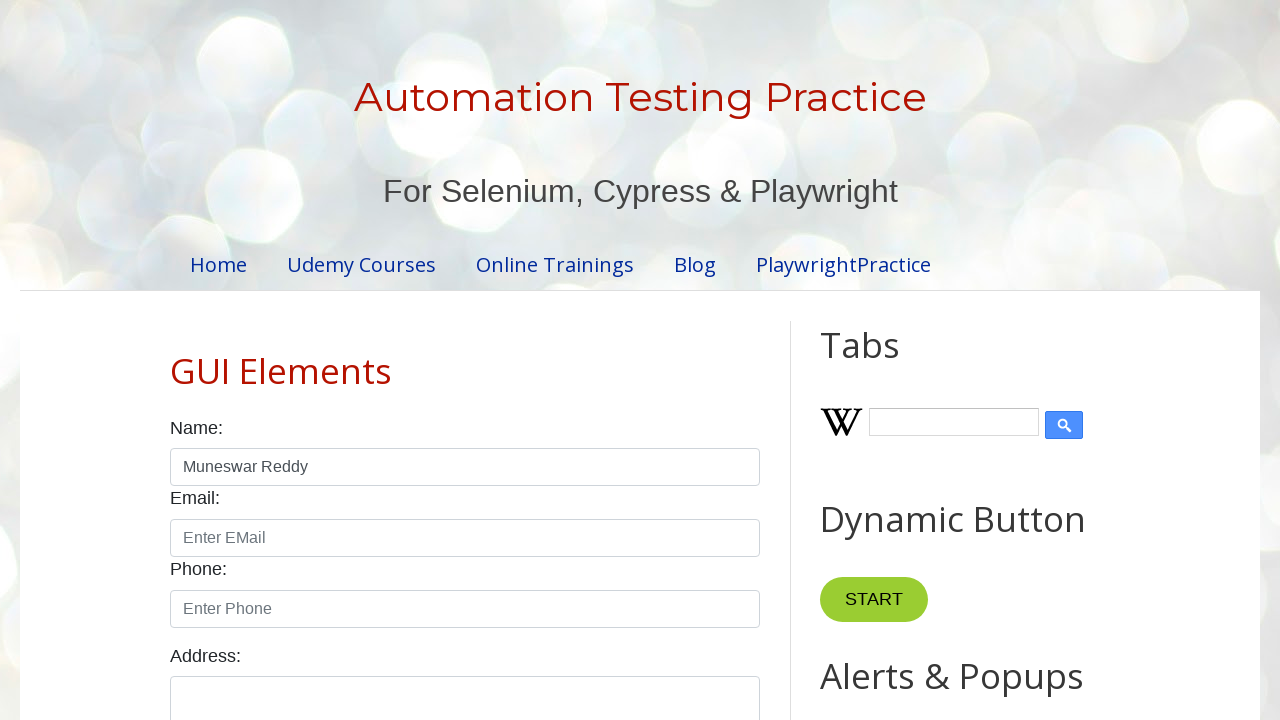